Tests accepting a JavaScript confirm dialog and verifies the OK message

Starting URL: https://the-internet.herokuapp.com/javascript_alerts

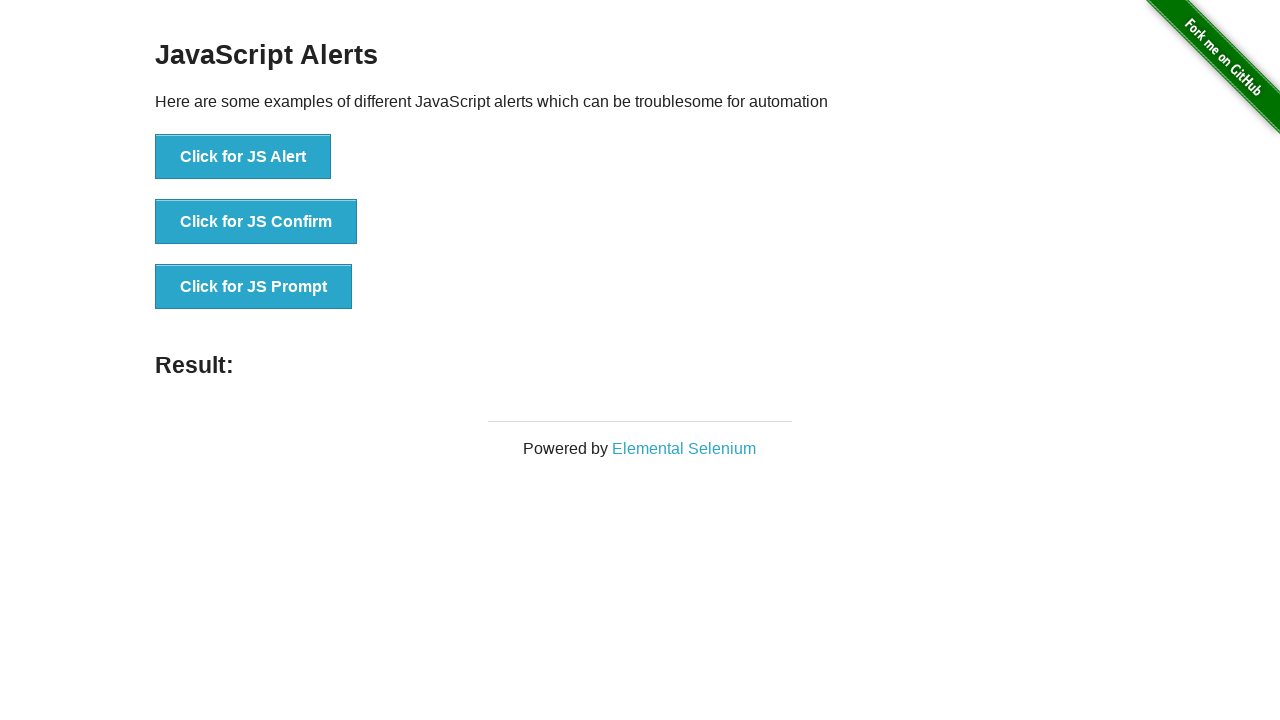

Set up dialog handler to accept confirm dialogs
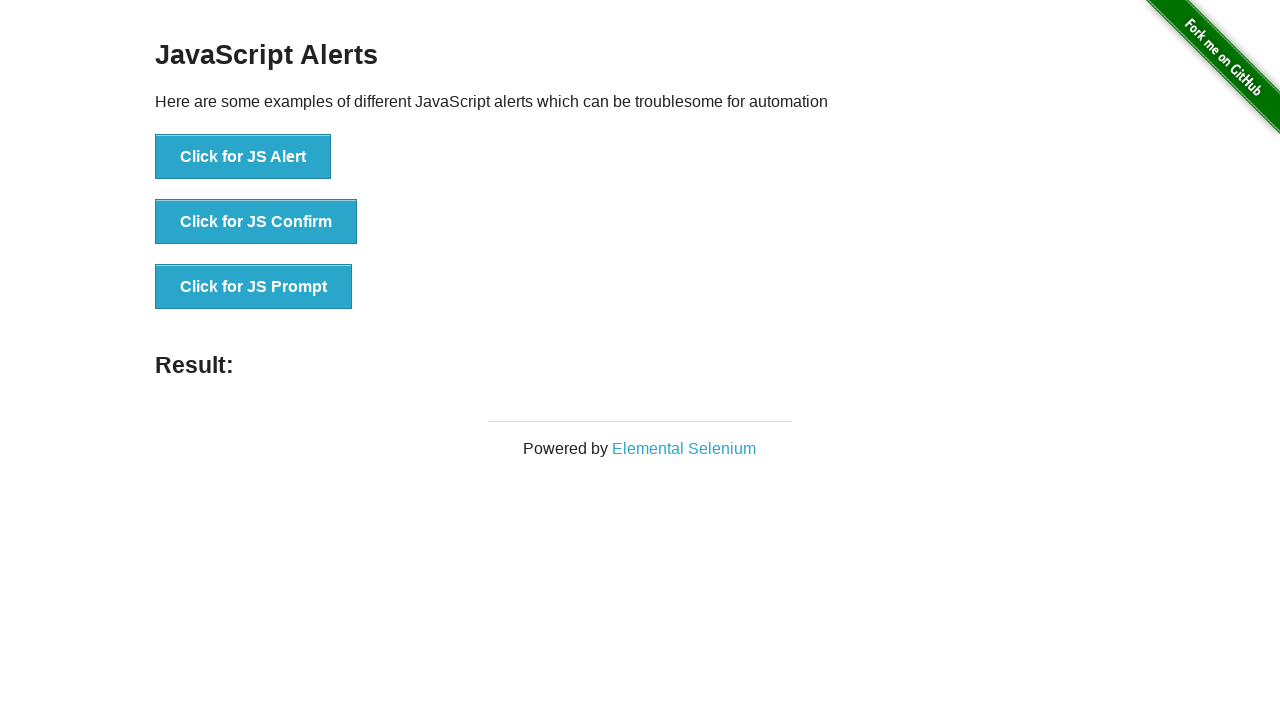

Clicked button to trigger JavaScript confirm dialog at (256, 222) on xpath=//button[@onclick='jsConfirm()']
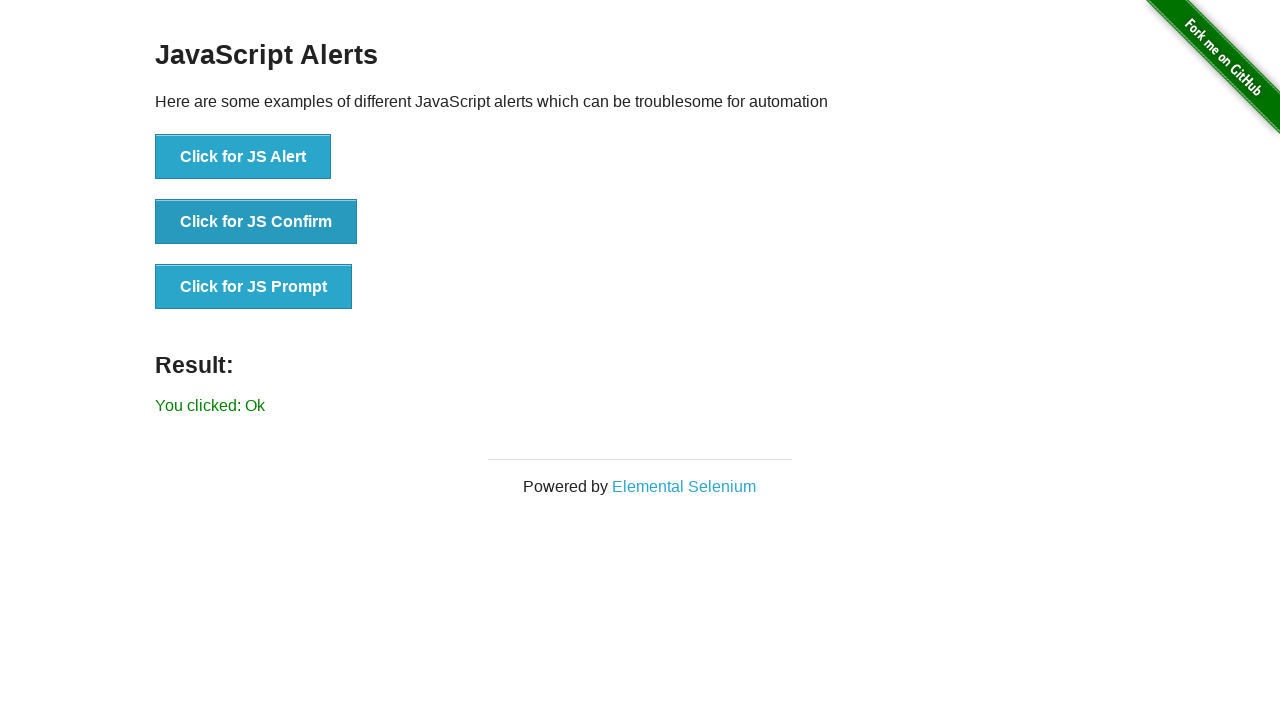

Retrieved result text from page
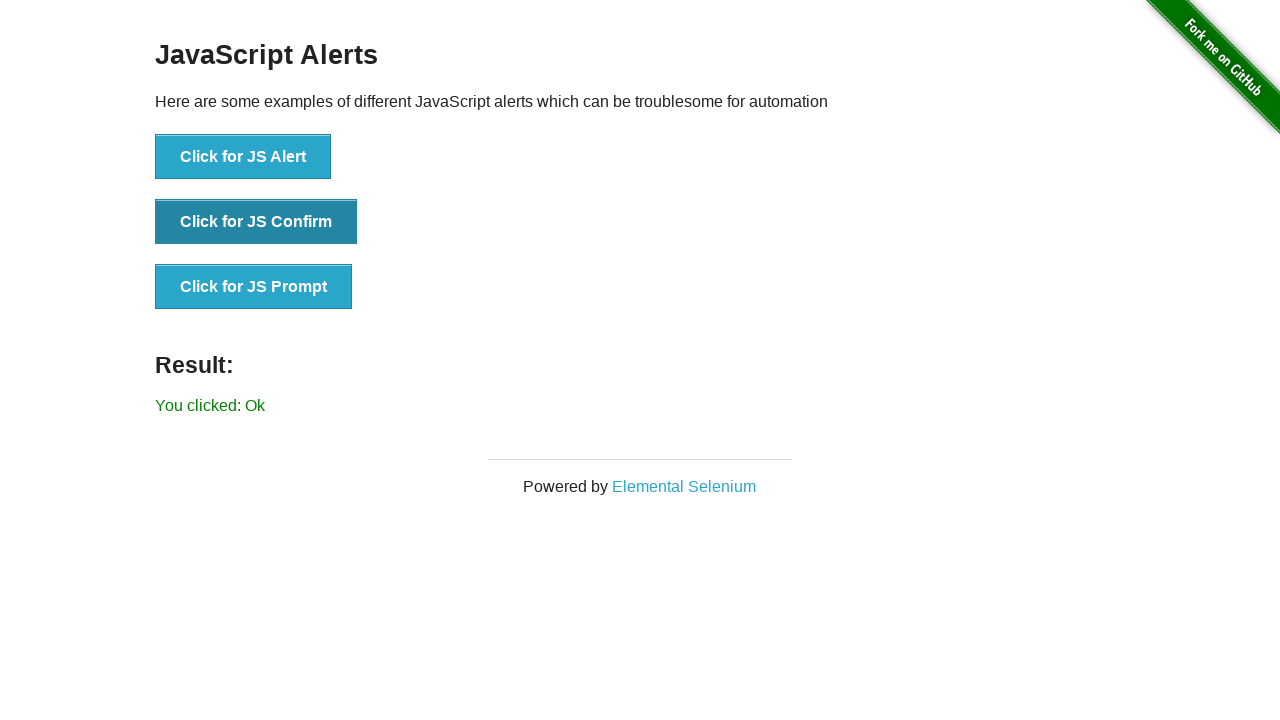

Verified that result text matches 'You clicked: Ok'
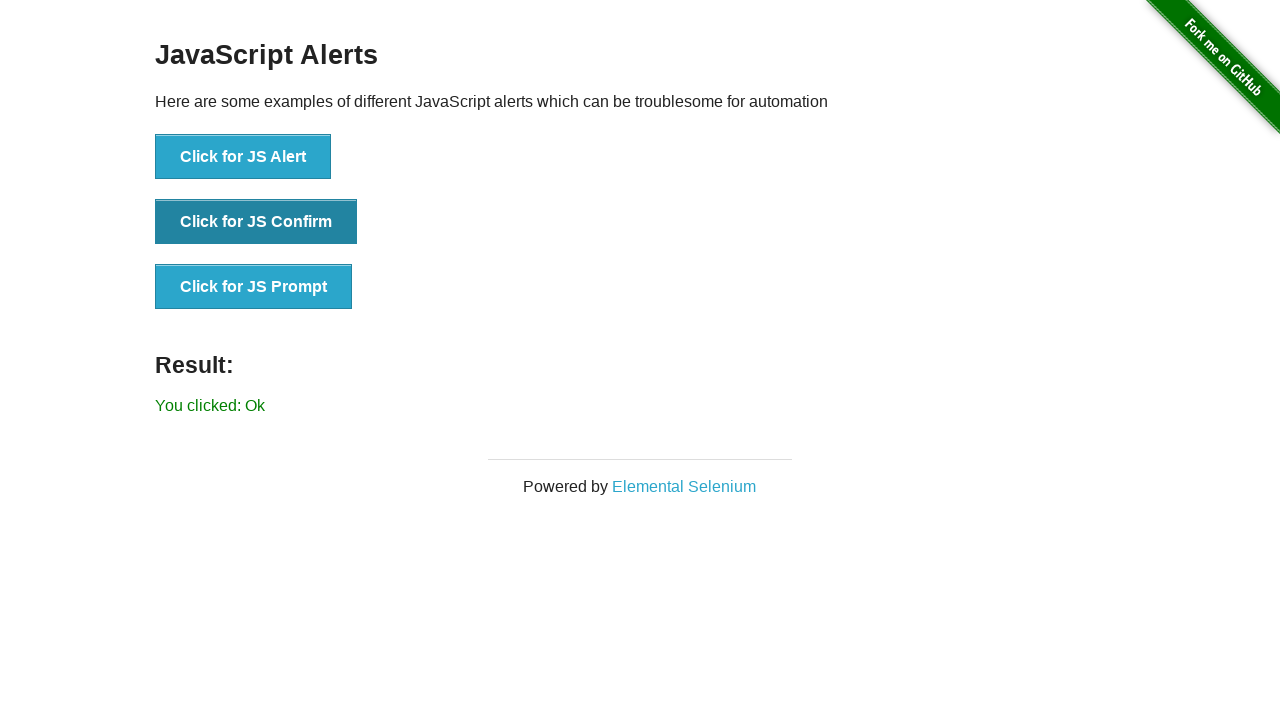

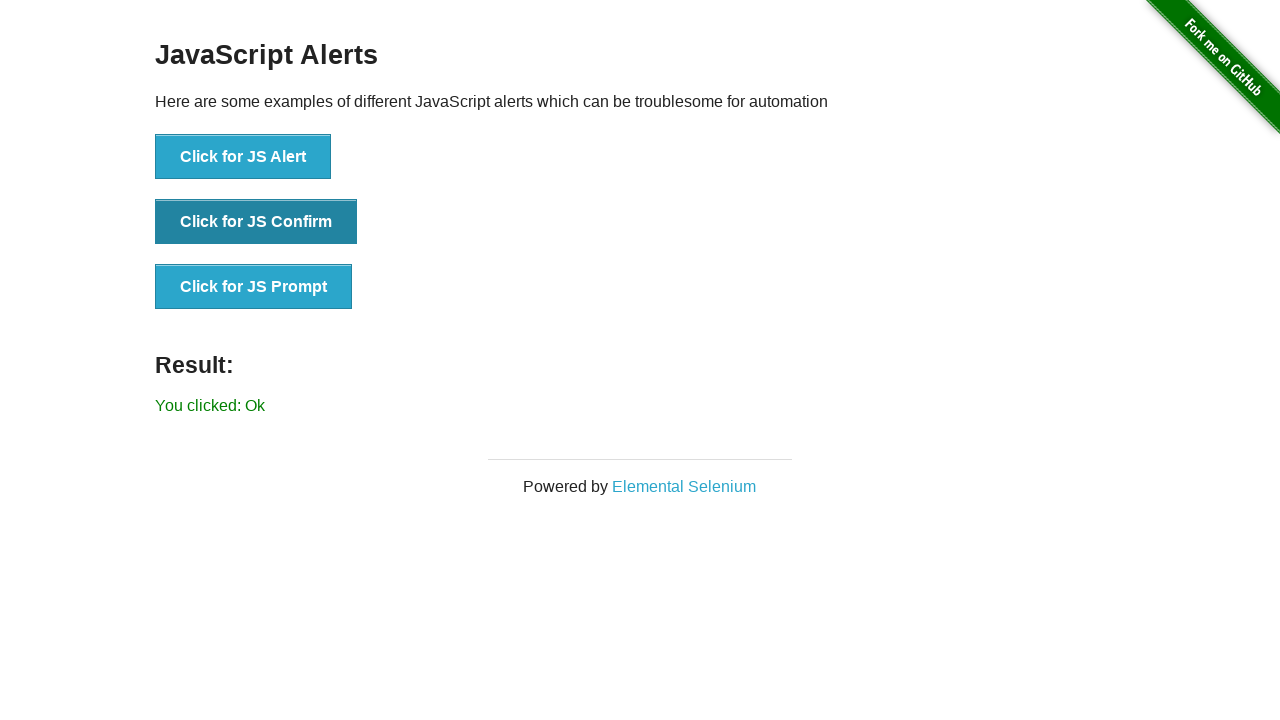